Navigates to the Hudl landing page and verifies the URL is correct

Starting URL: https://www.hudl.com/

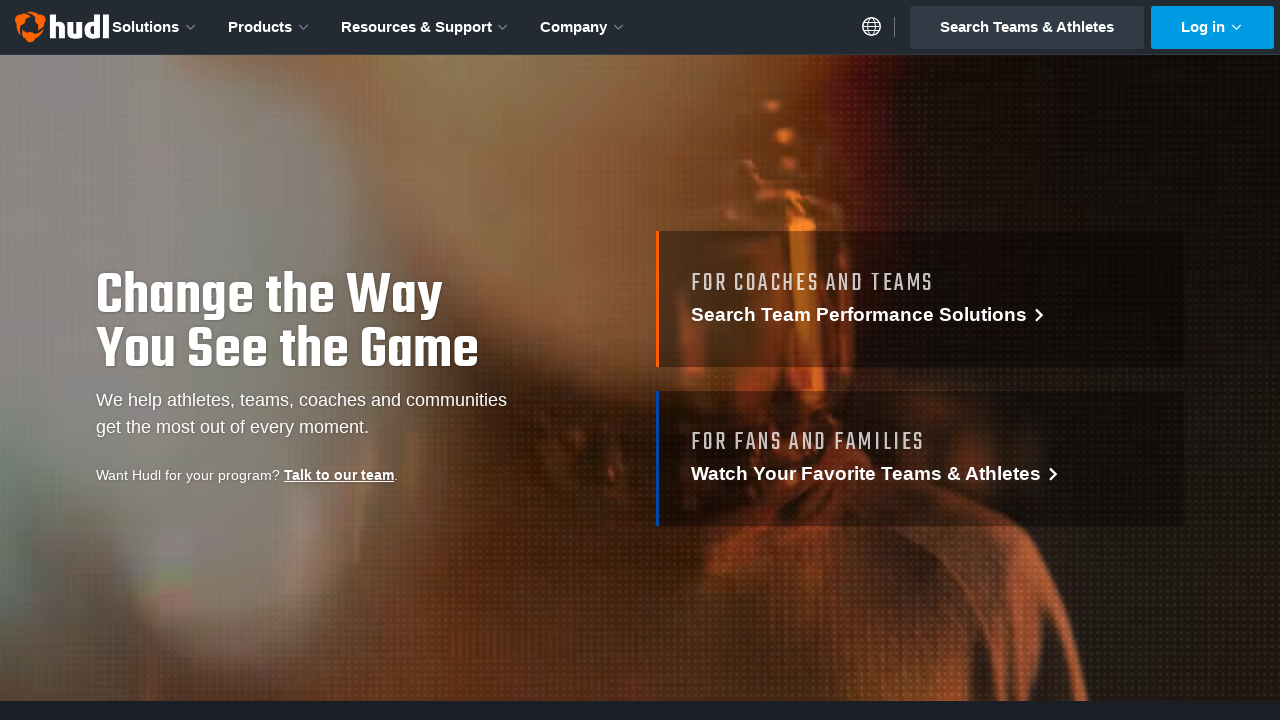

Waited for landing page to load (domcontentloaded state)
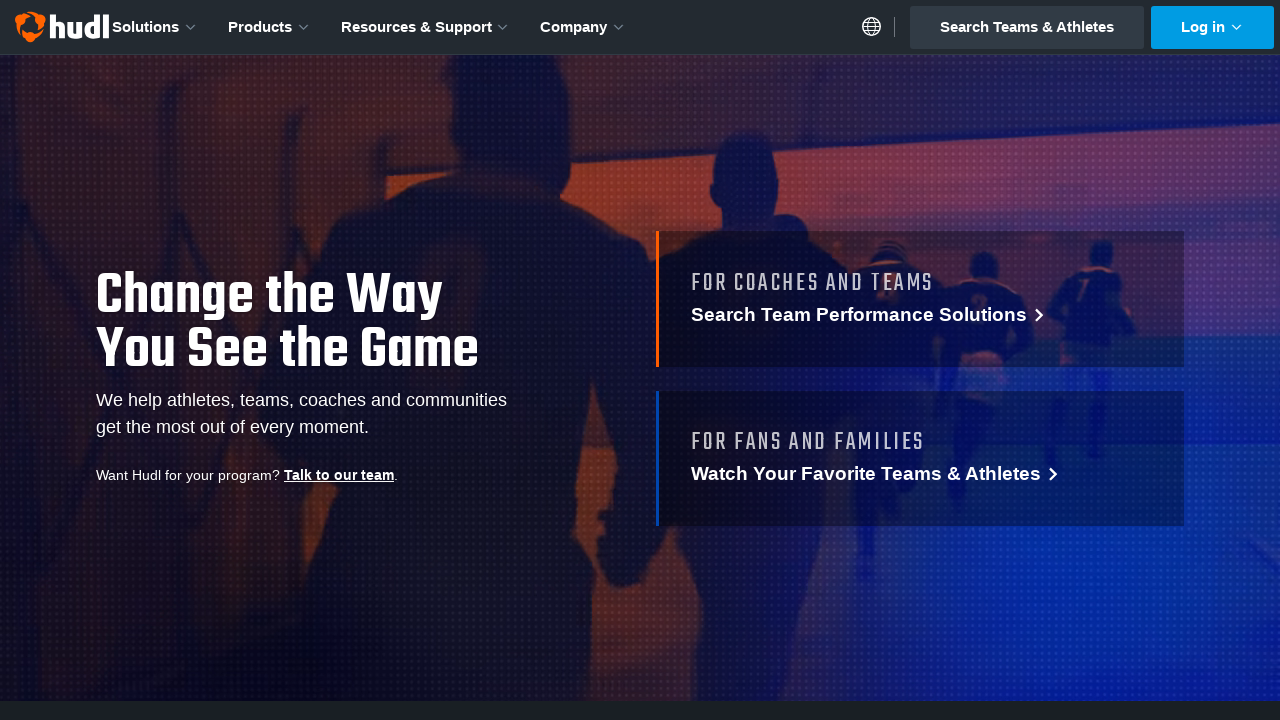

Verified that current URL is https://www.hudl.com/
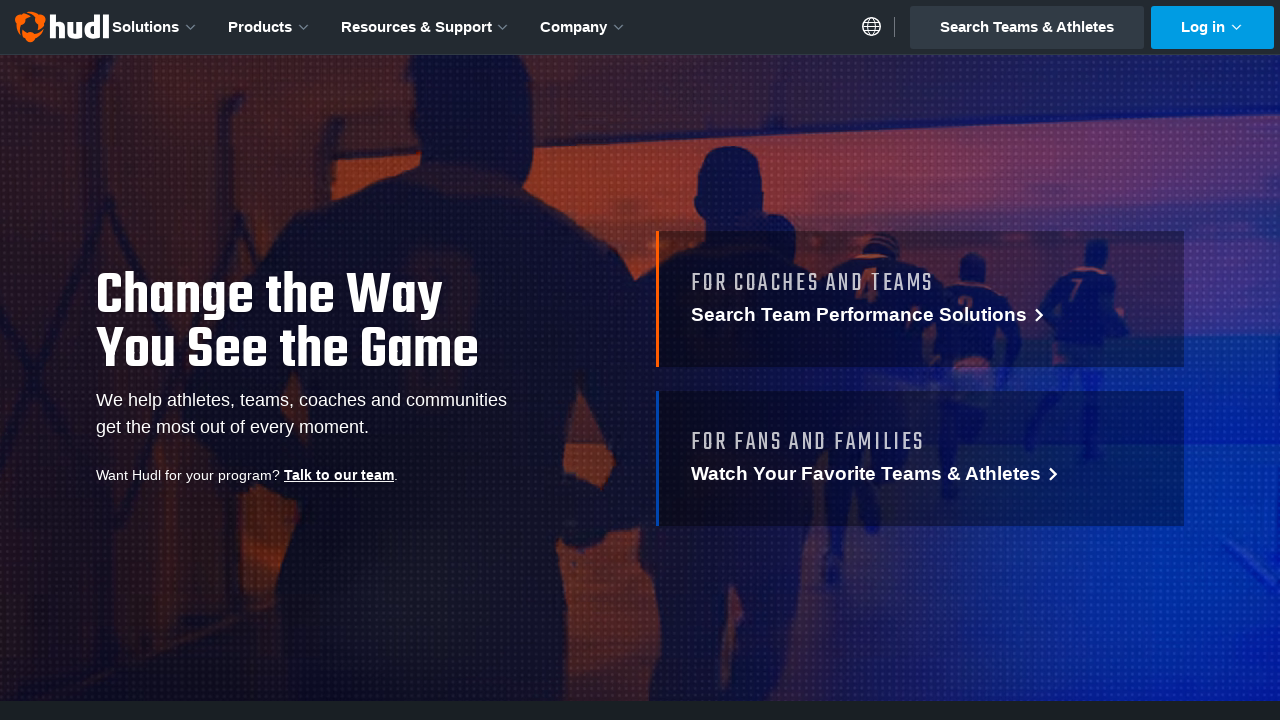

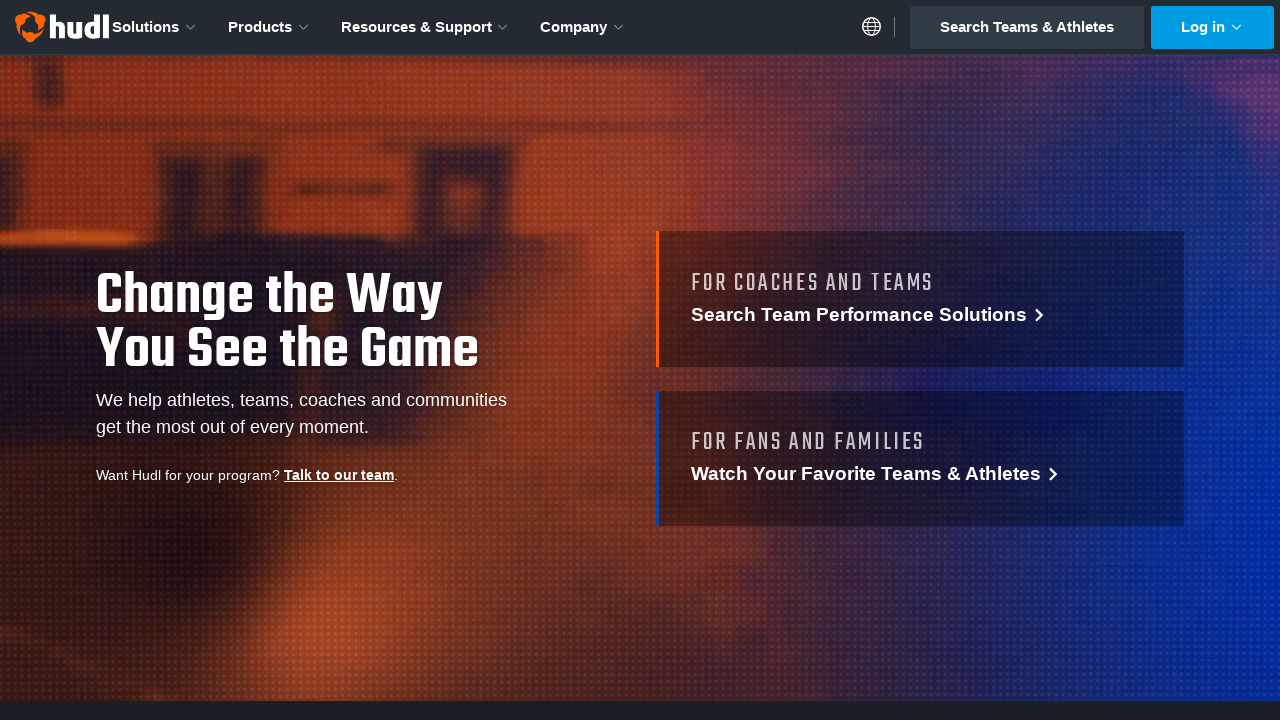